Tests text input field by entering a phone number and verifying the value, then clearing and verifying empty state

Starting URL: https://www.wjx.cn/jq/14514689.aspx

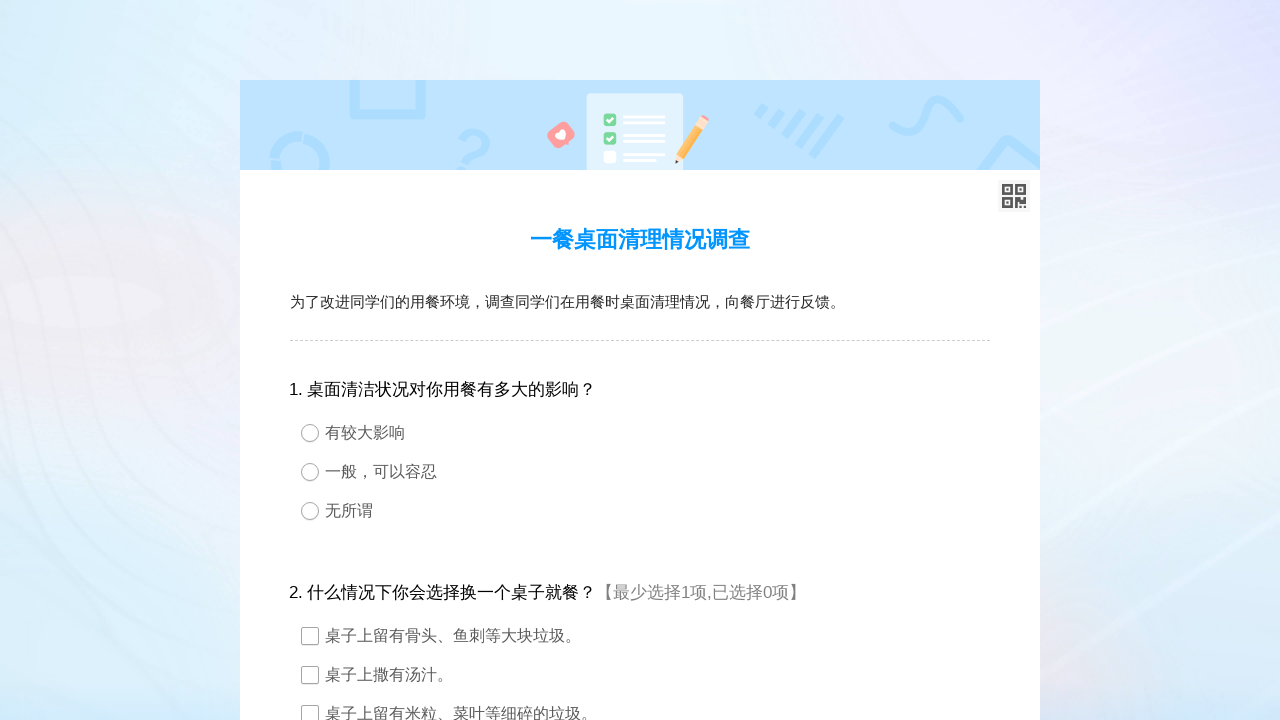

Filled phone number field with '13878789696' on #q6
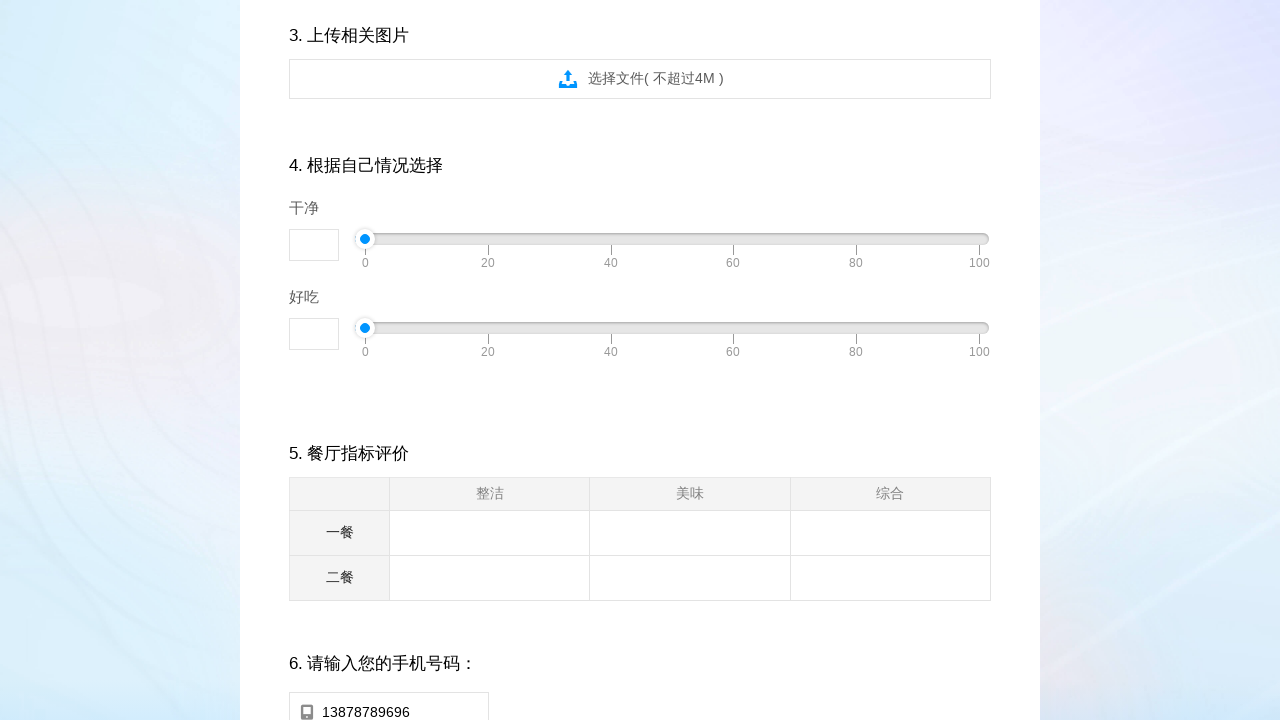

Verified phone number field contains '13878789696'
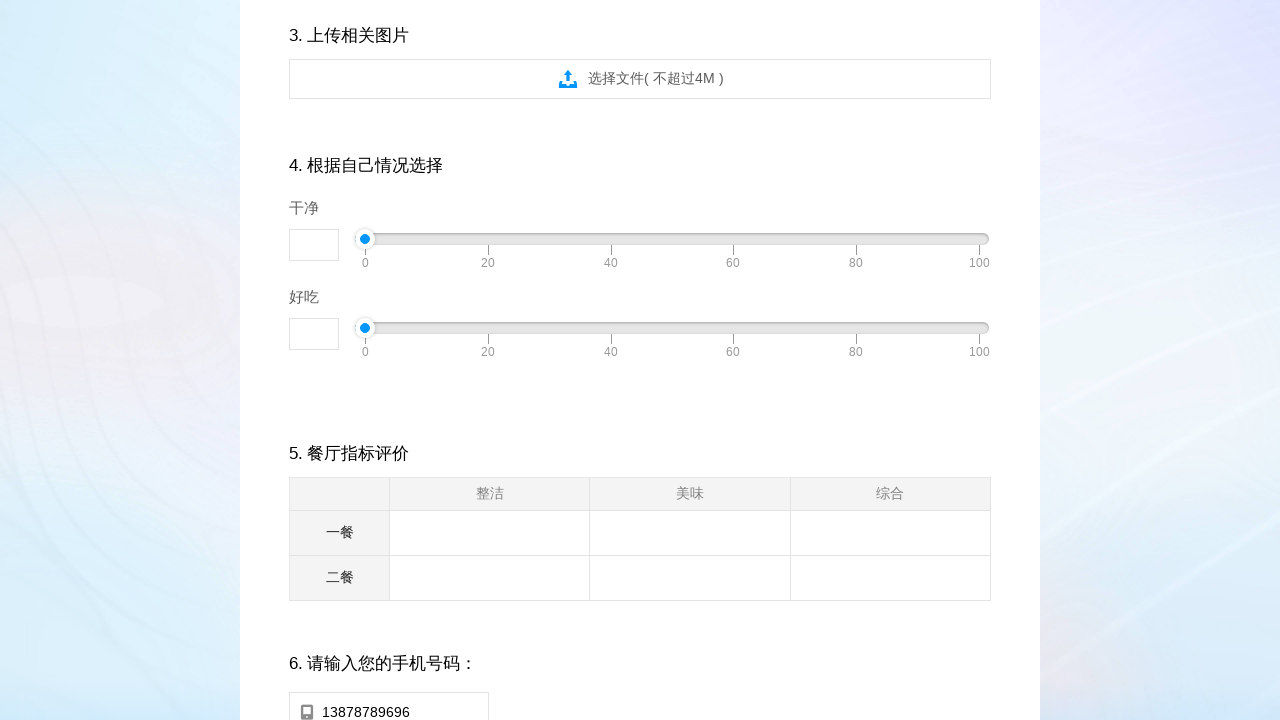

Cleared phone number field on #q6
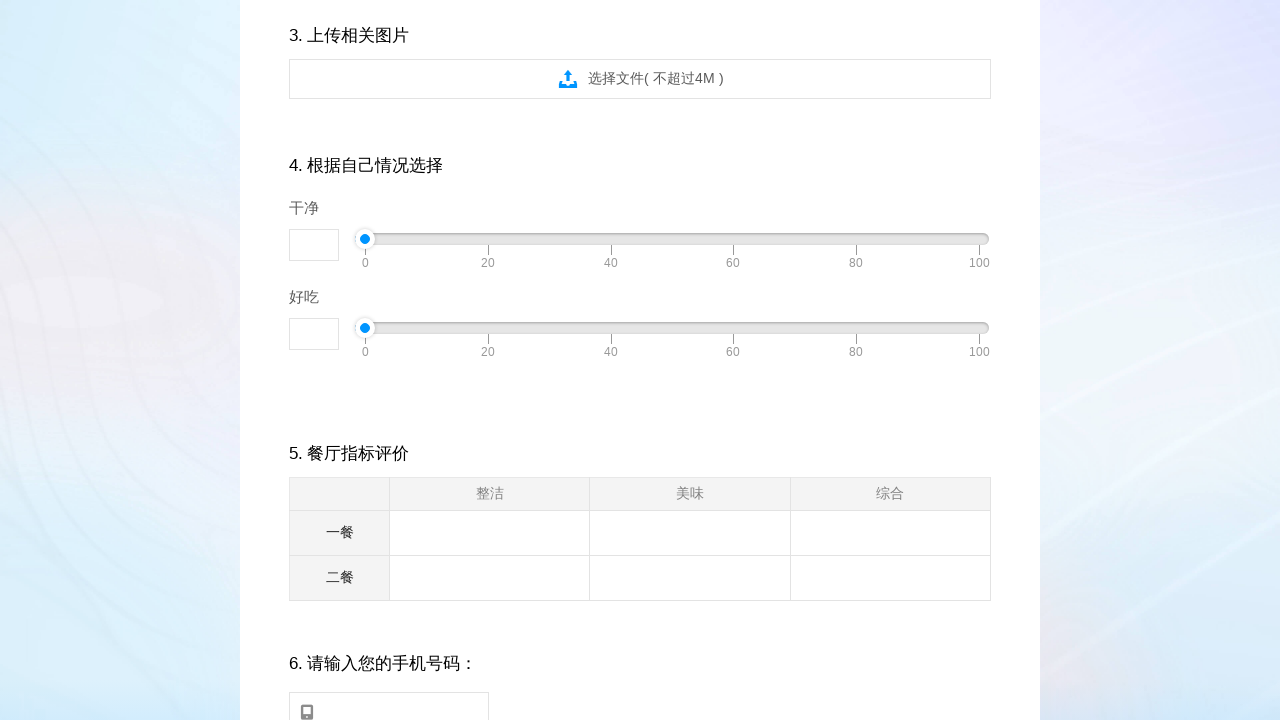

Verified phone number field is now empty
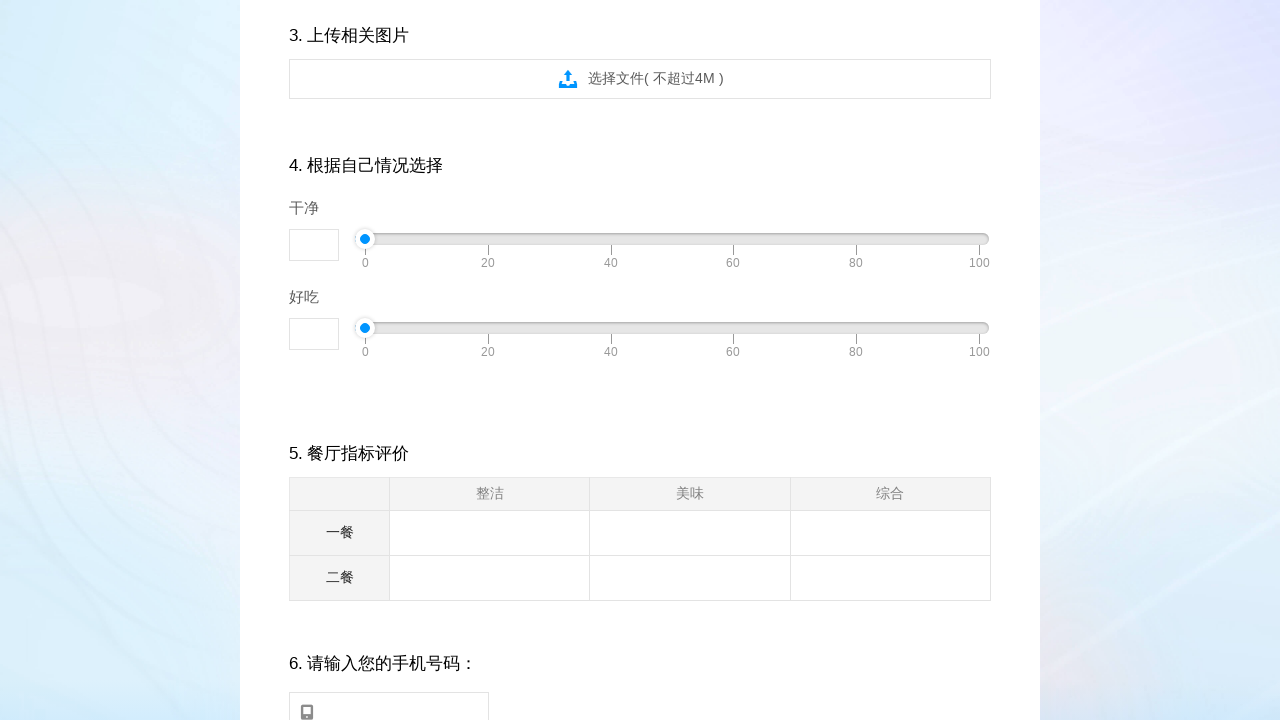

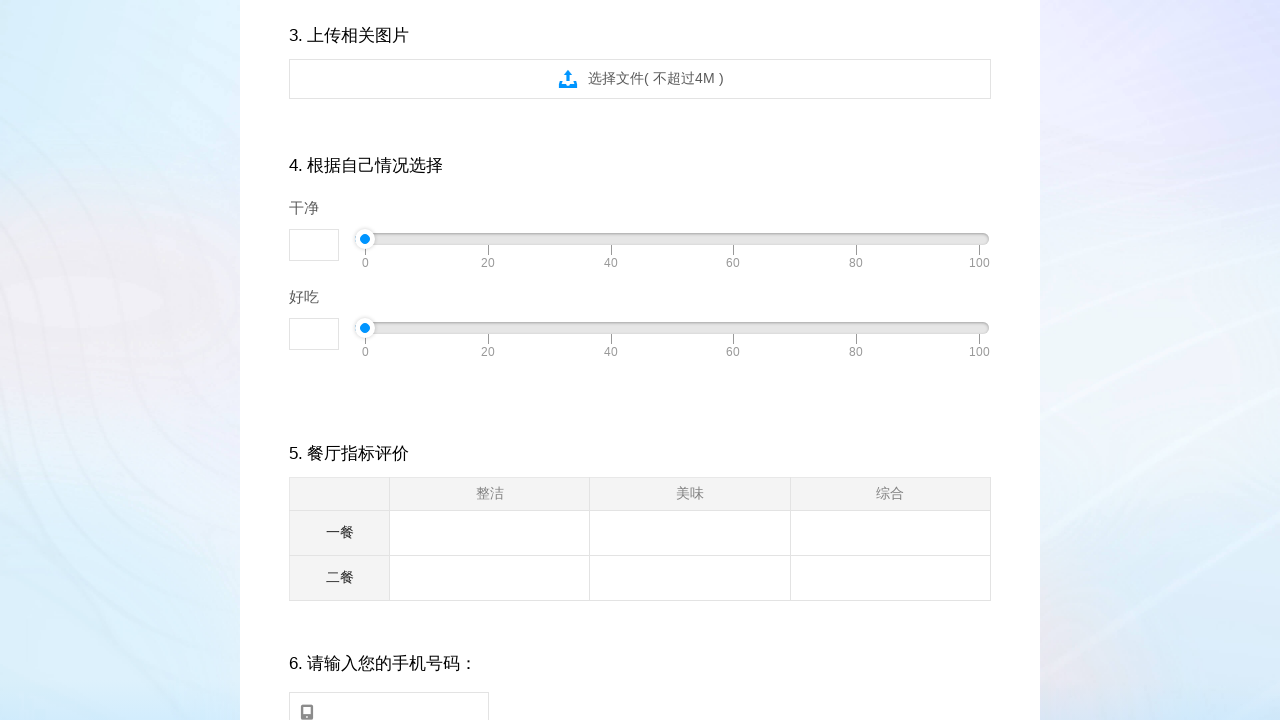